Tests unmarking a completed todo item by unchecking its checkbox.

Starting URL: https://demo.playwright.dev/todomvc

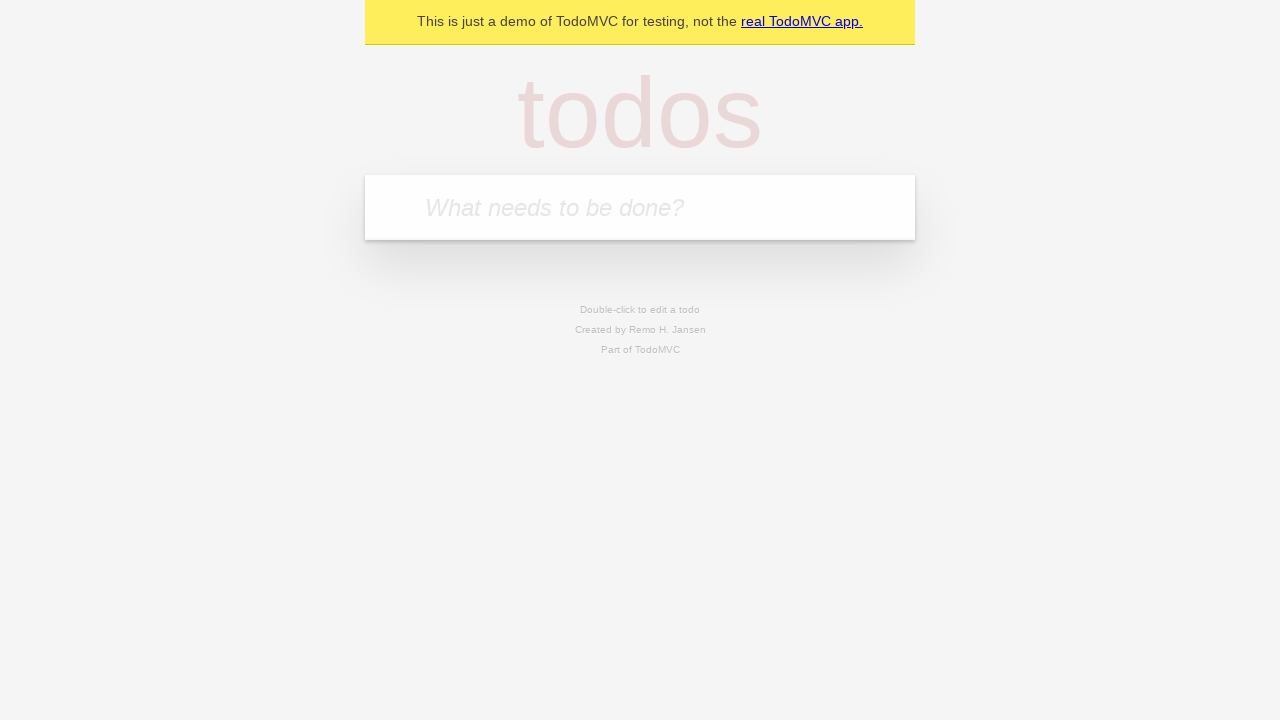

Filled todo input with 'buy some cheese' on internal:attr=[placeholder="What needs to be done?"i]
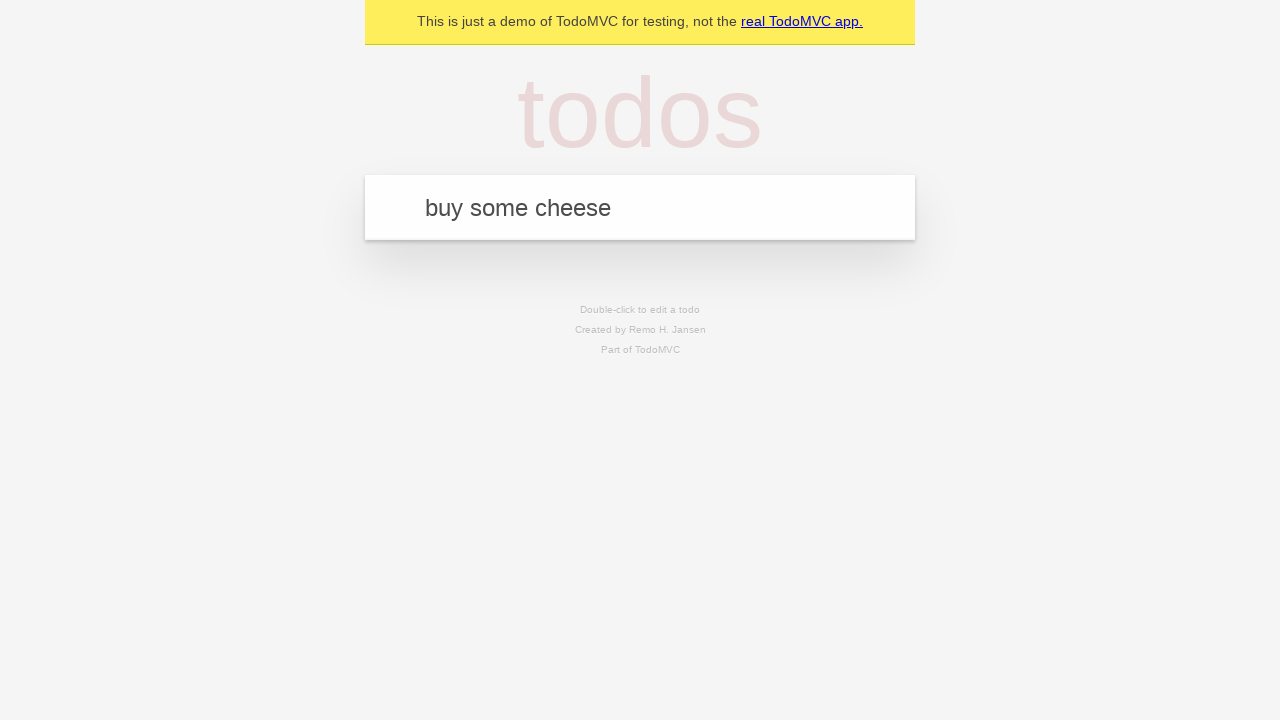

Pressed Enter to create first todo item on internal:attr=[placeholder="What needs to be done?"i]
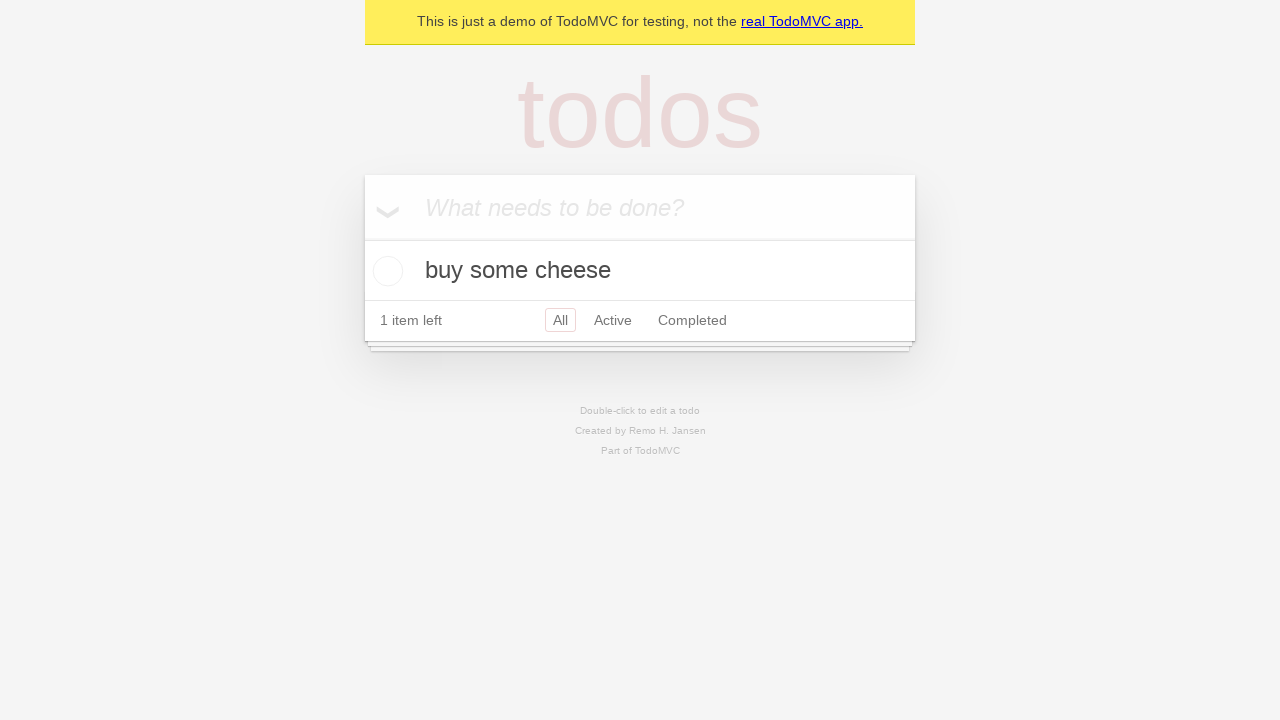

Filled todo input with 'feed the cat' on internal:attr=[placeholder="What needs to be done?"i]
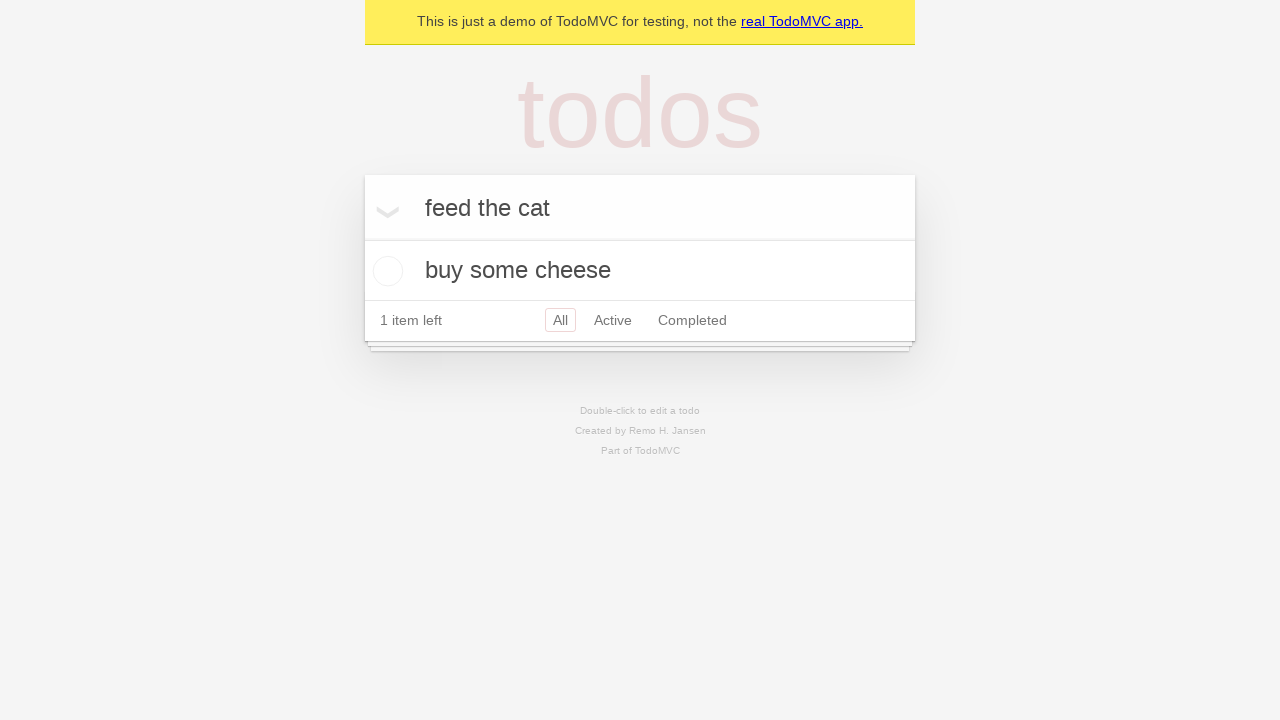

Pressed Enter to create second todo item on internal:attr=[placeholder="What needs to be done?"i]
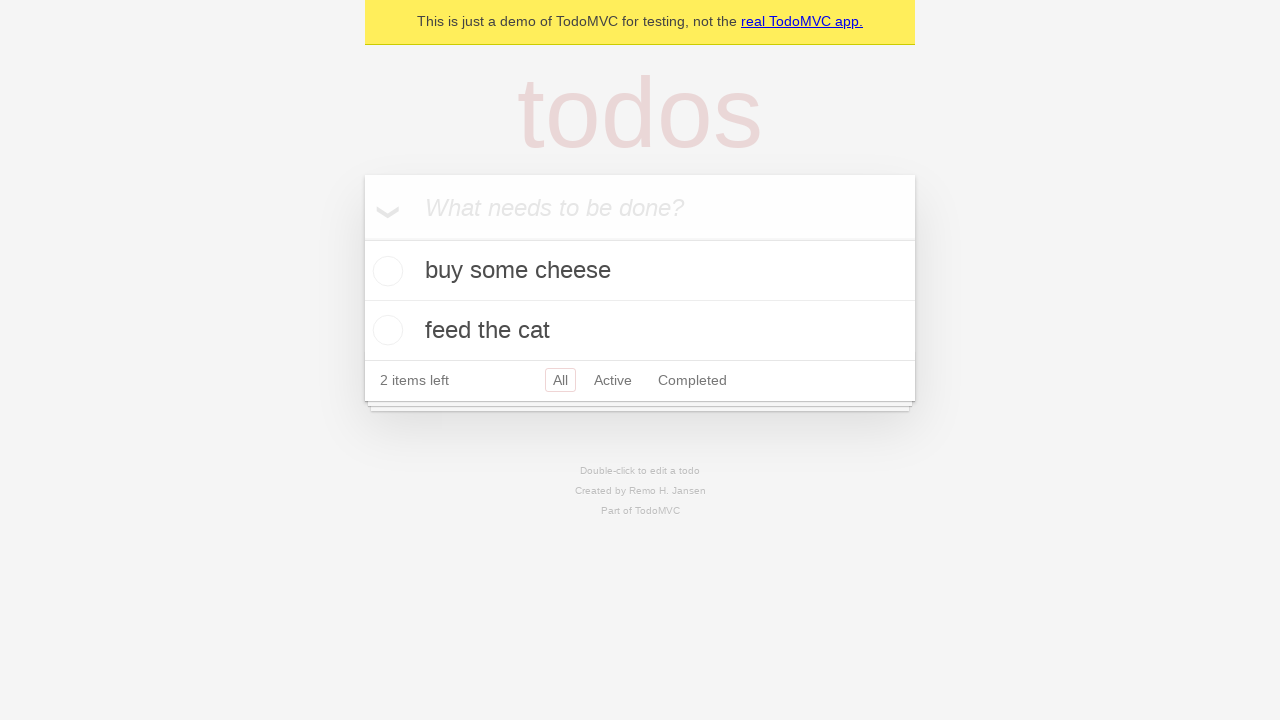

Checked the first todo item checkbox at (385, 271) on internal:testid=[data-testid="todo-item"s] >> nth=0 >> internal:role=checkbox
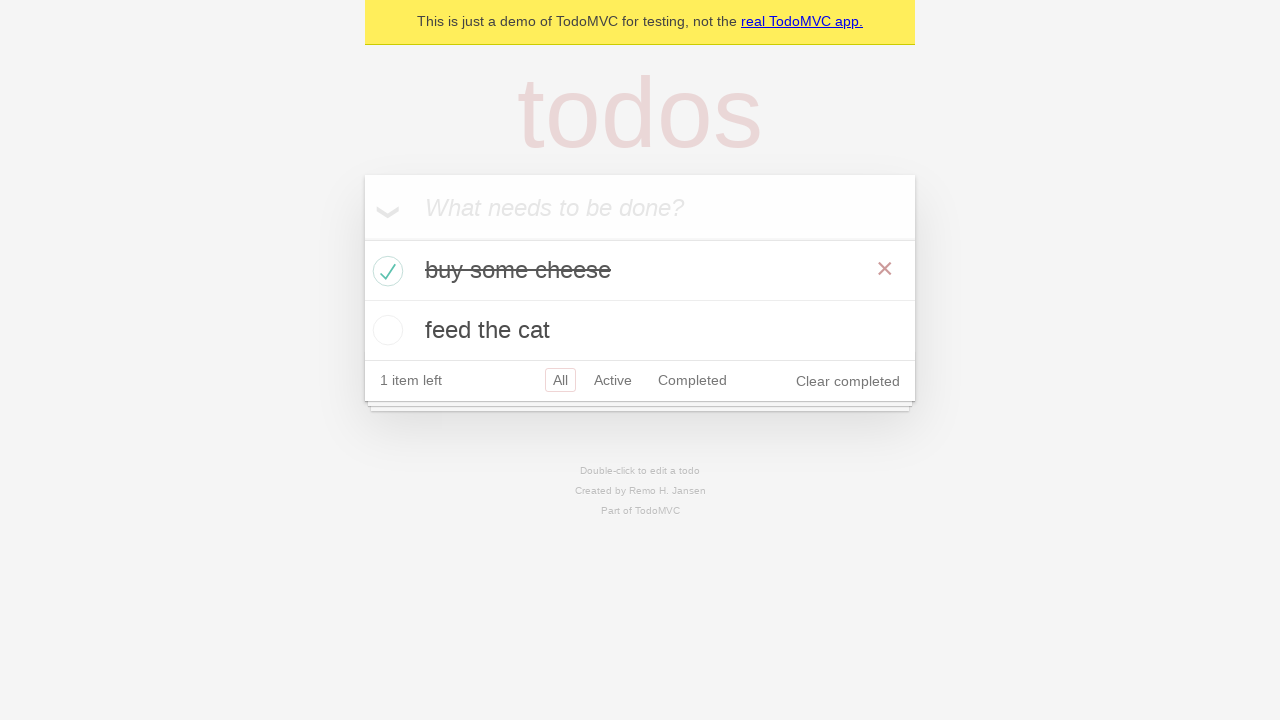

Unchecked the first todo item checkbox to un-mark it as complete at (385, 271) on internal:testid=[data-testid="todo-item"s] >> nth=0 >> internal:role=checkbox
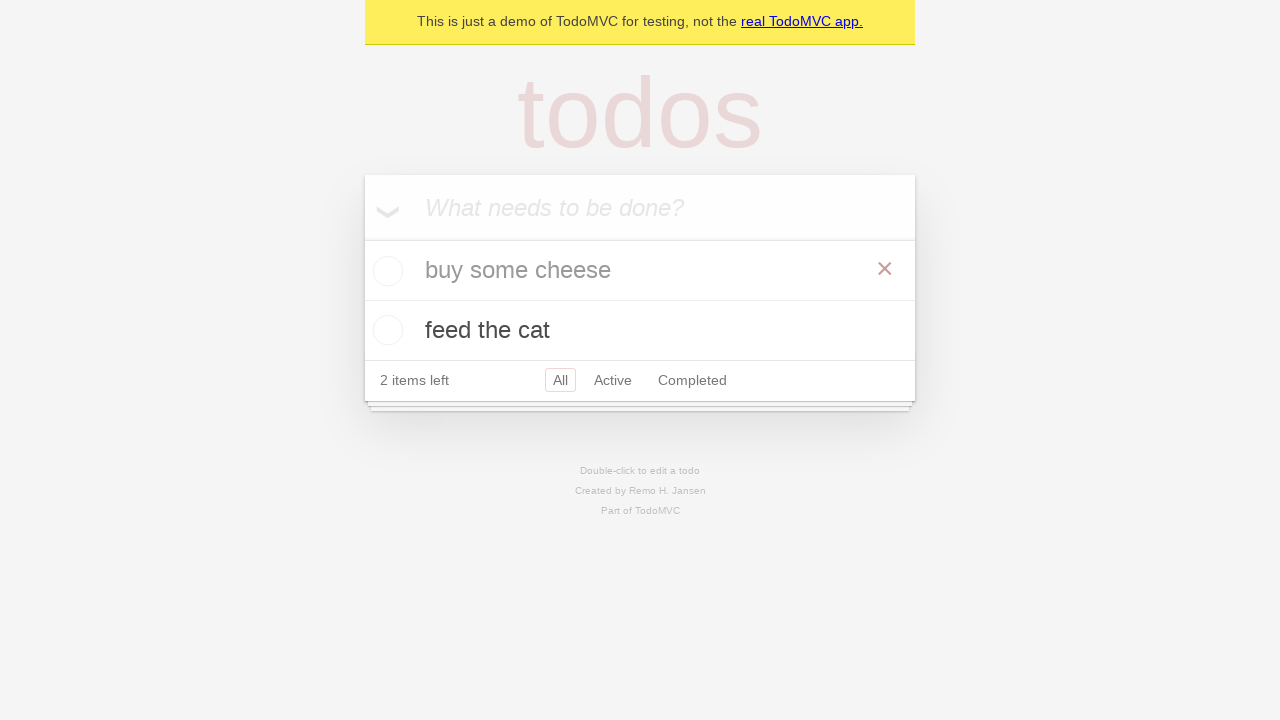

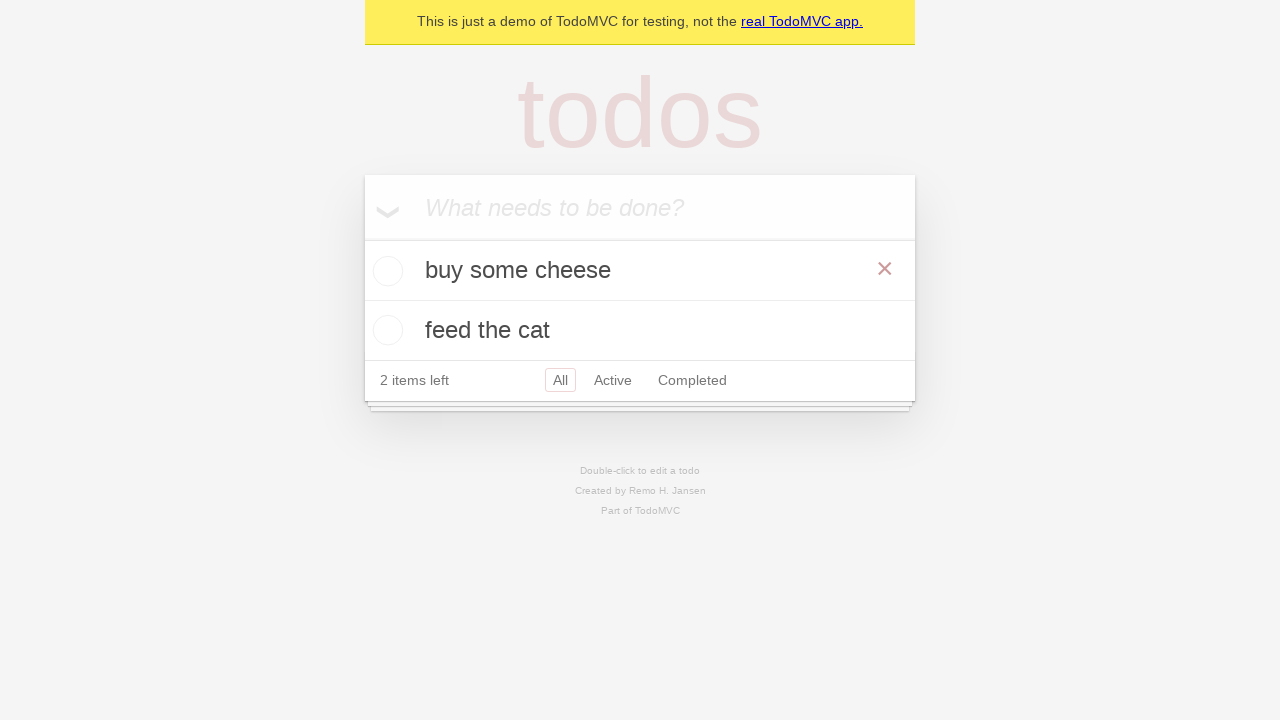